Tests dependent dropdown functionality by selecting a country from the first dropdown and then selecting a state from the dependent second dropdown

Starting URL: https://phppot.com/demo/jquery-dependent-dropdown-list-countries-and-states/

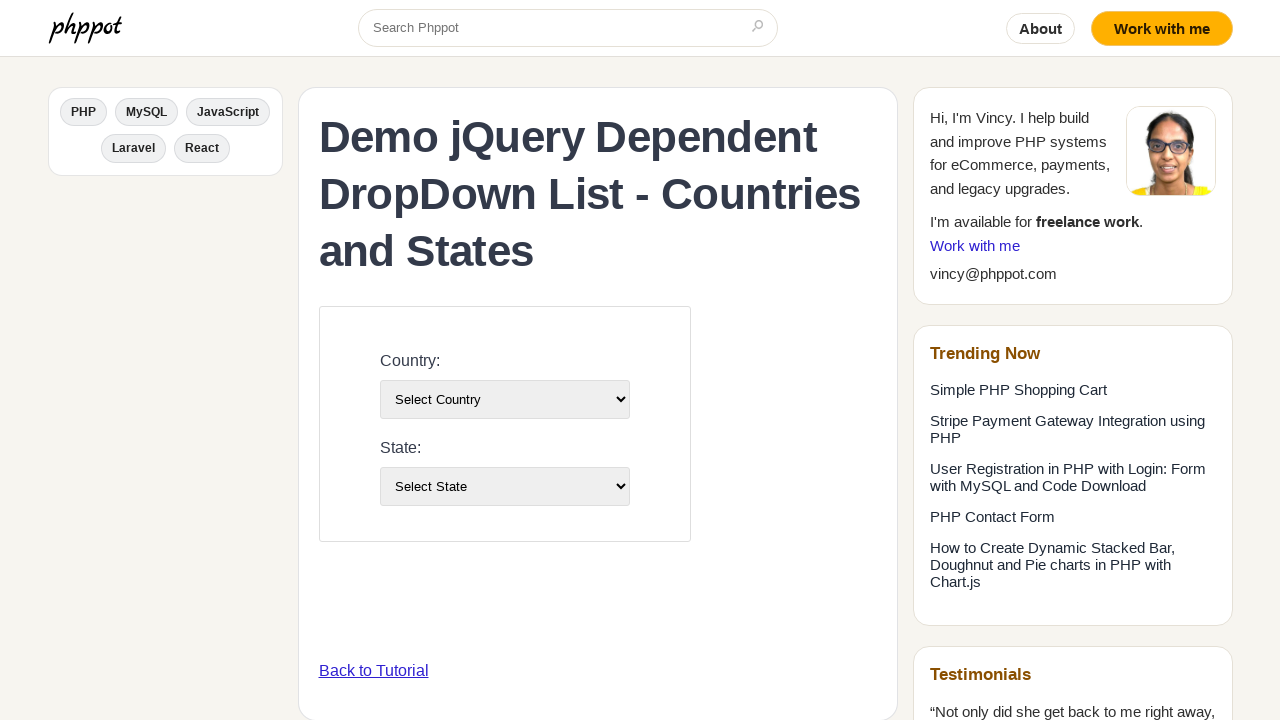

Selected country from dropdown at index 4 on #country-list
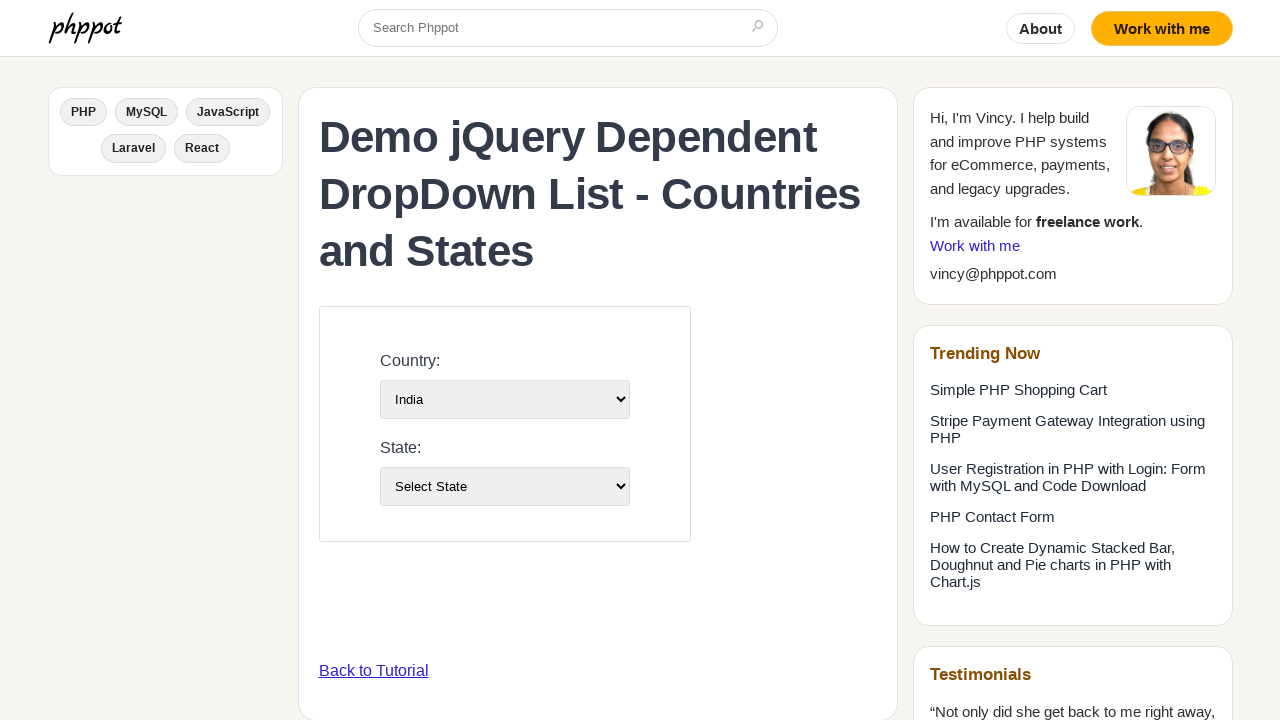

Waited 2 seconds for state dropdown to populate
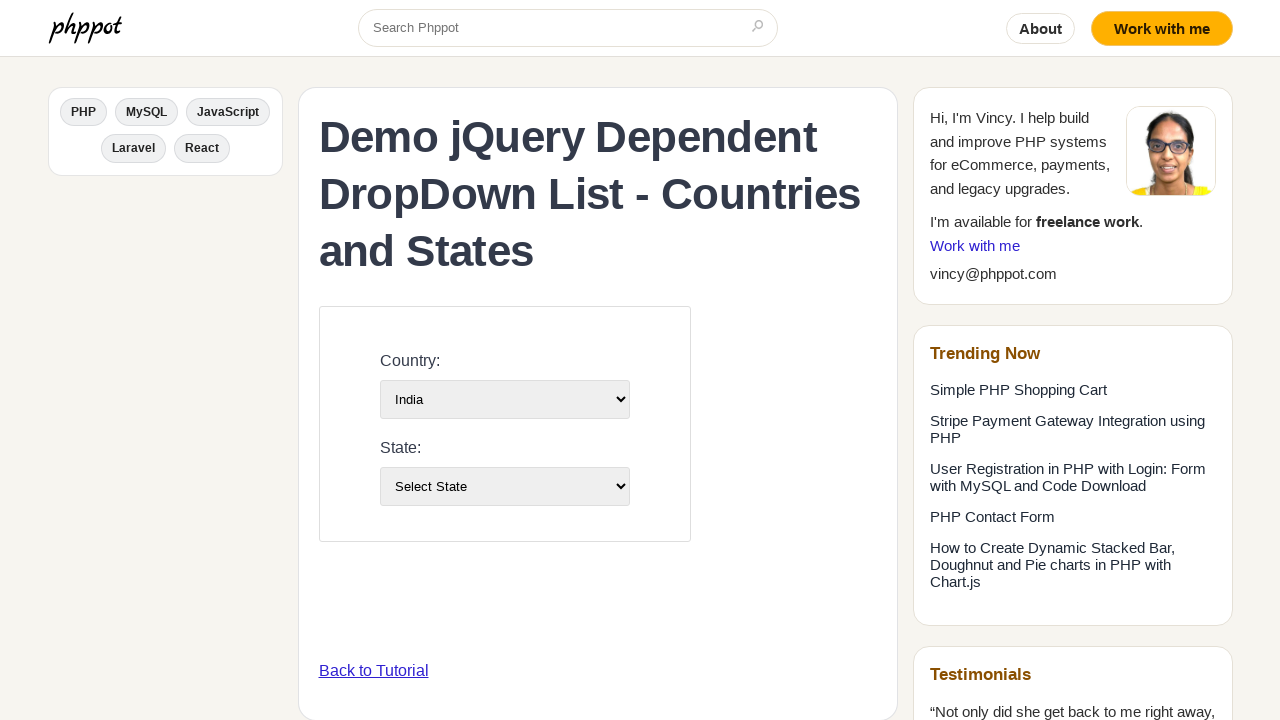

Selected state from dependent dropdown at index 3 on #state-list
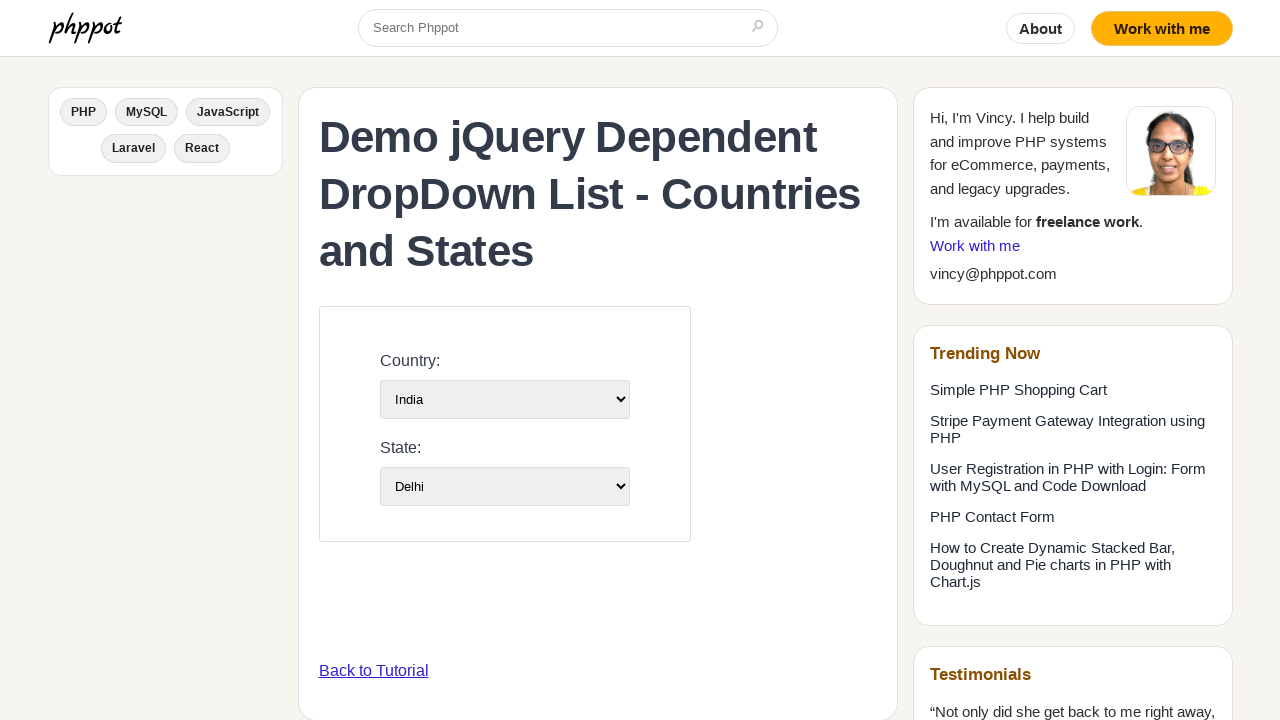

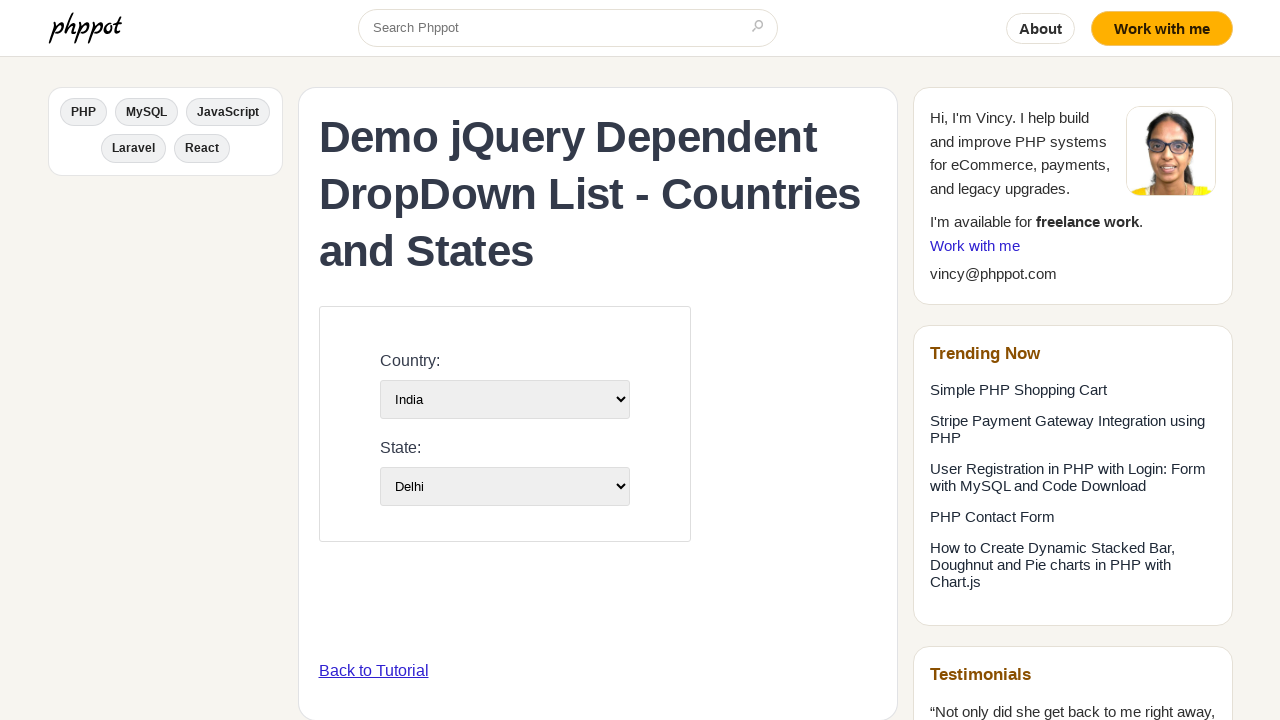